Tests explicit wait functionality by waiting for a price element to display "$100", then clicking a book button, calculating a mathematical result based on a displayed value, filling in the answer, and submitting.

Starting URL: http://suninjuly.github.io/explicit_wait2.html

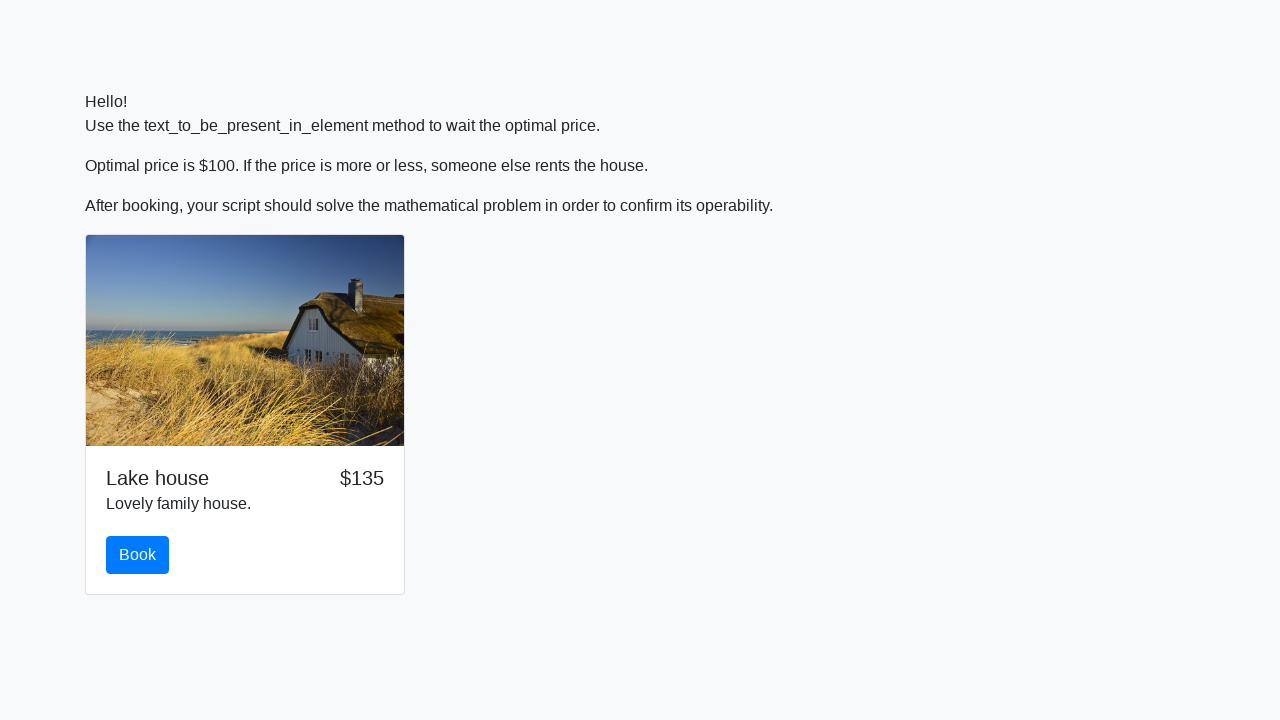

Waited for price element to display '$100'
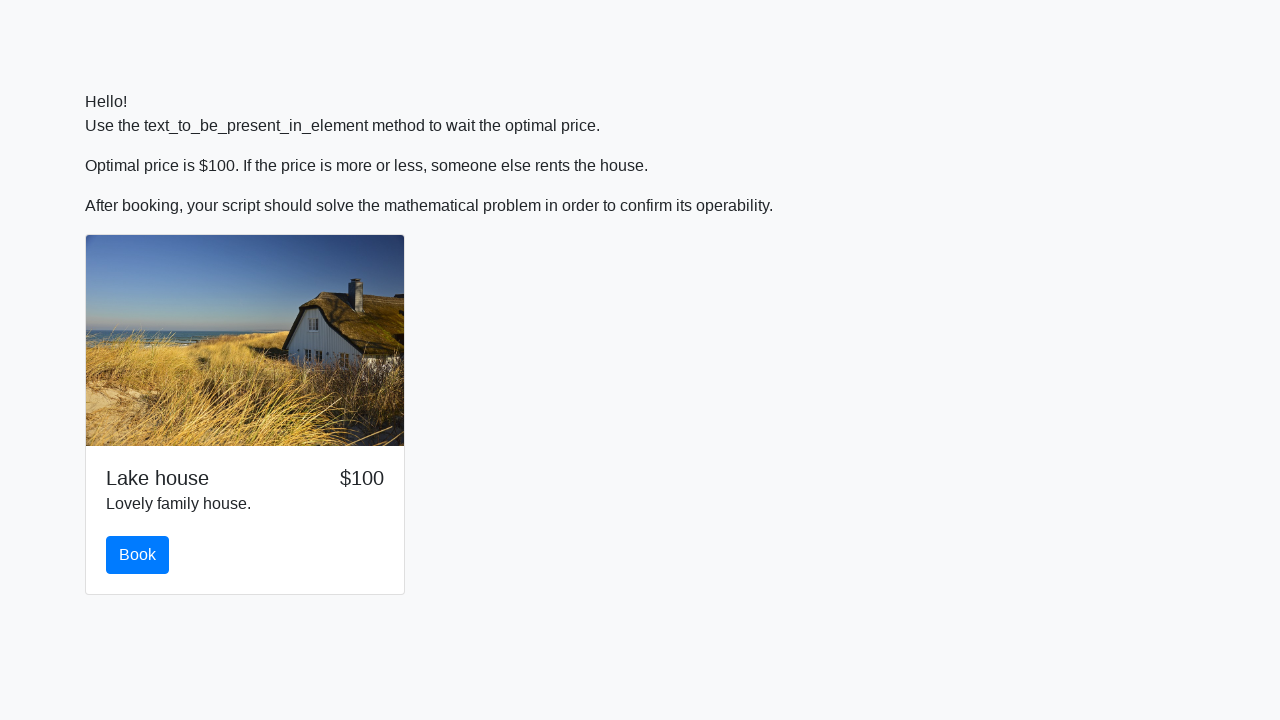

Clicked the book button at (138, 555) on #book
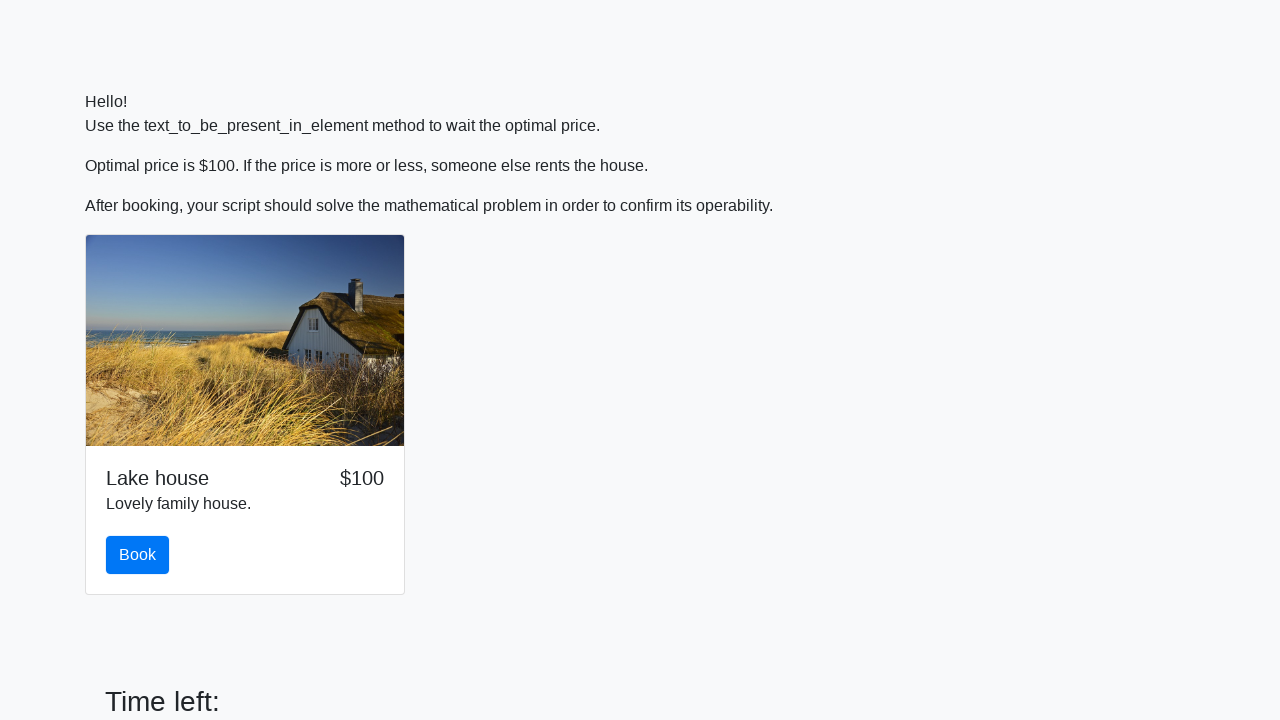

Retrieved input value for calculation
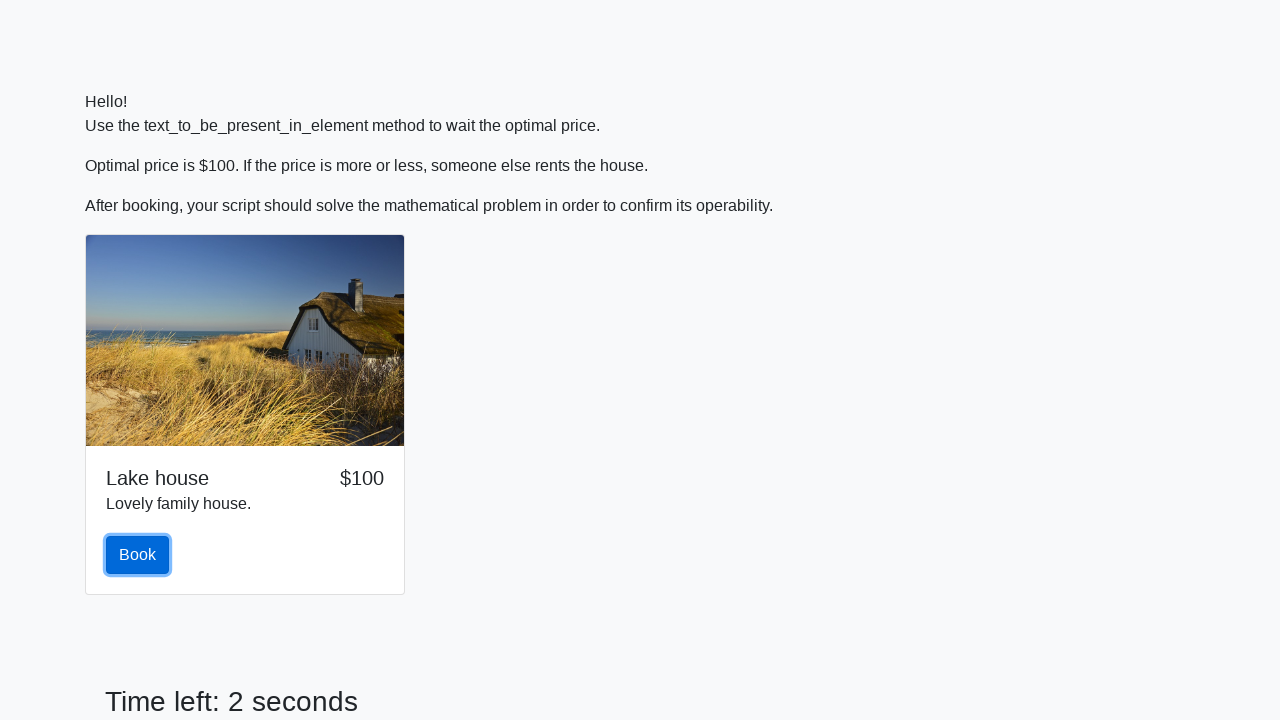

Calculated mathematical result: 2.3288425731266043
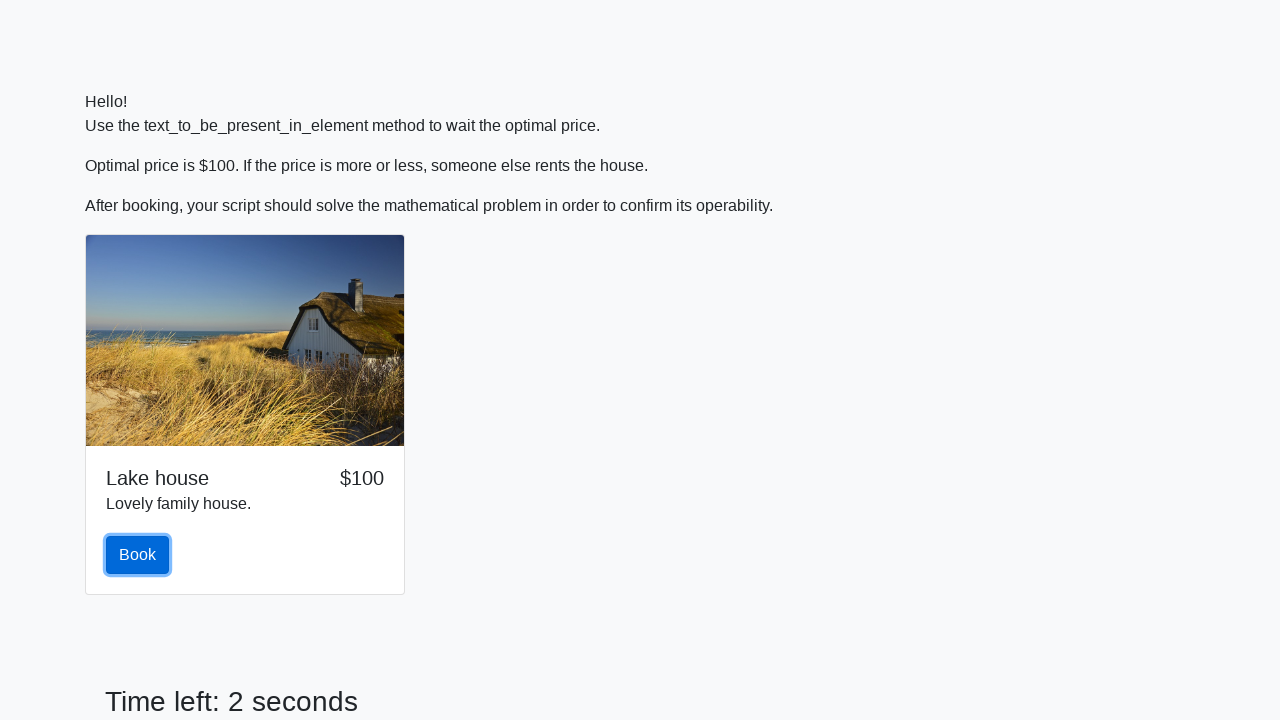

Filled answer field with calculated value on #answer
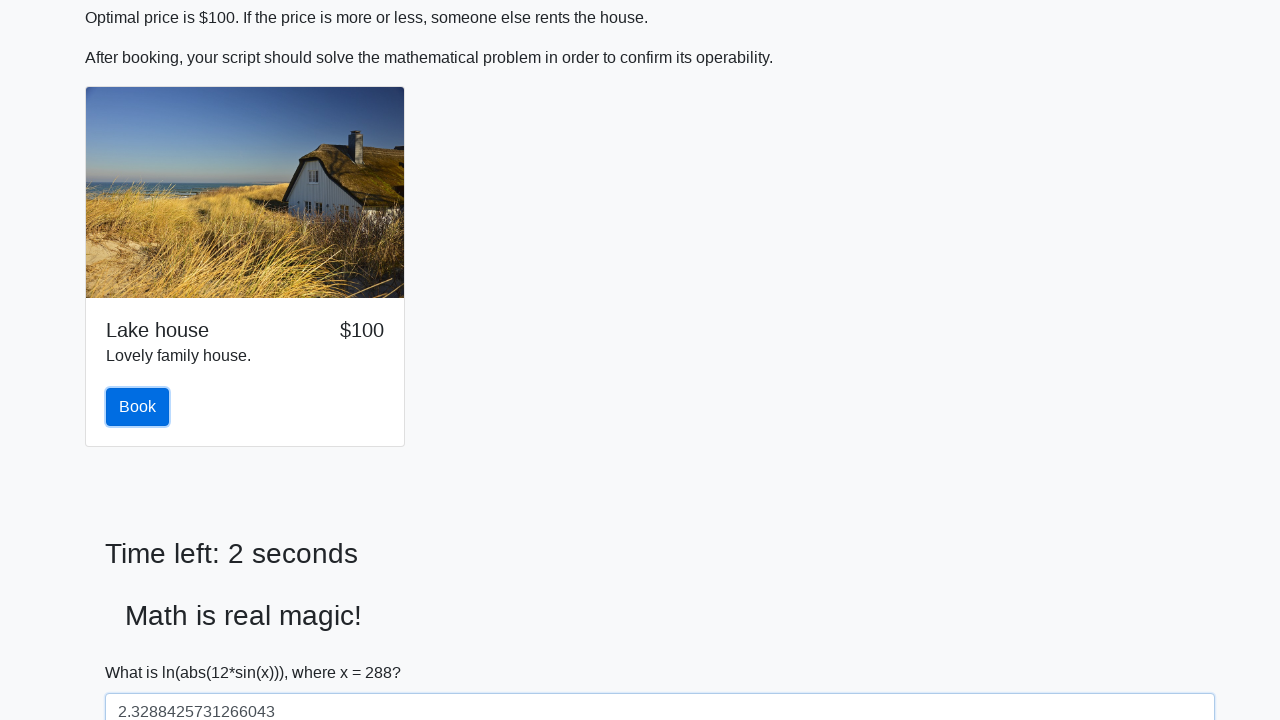

Clicked the solve button to submit answer at (143, 651) on #solve
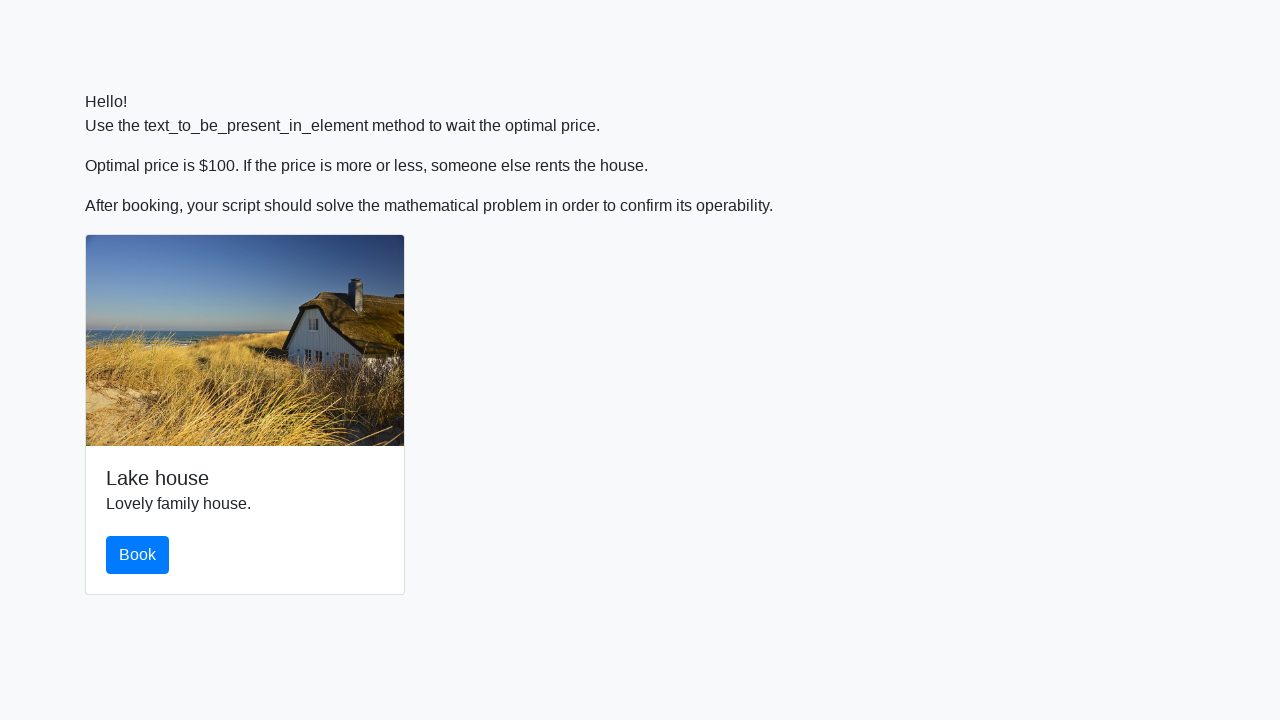

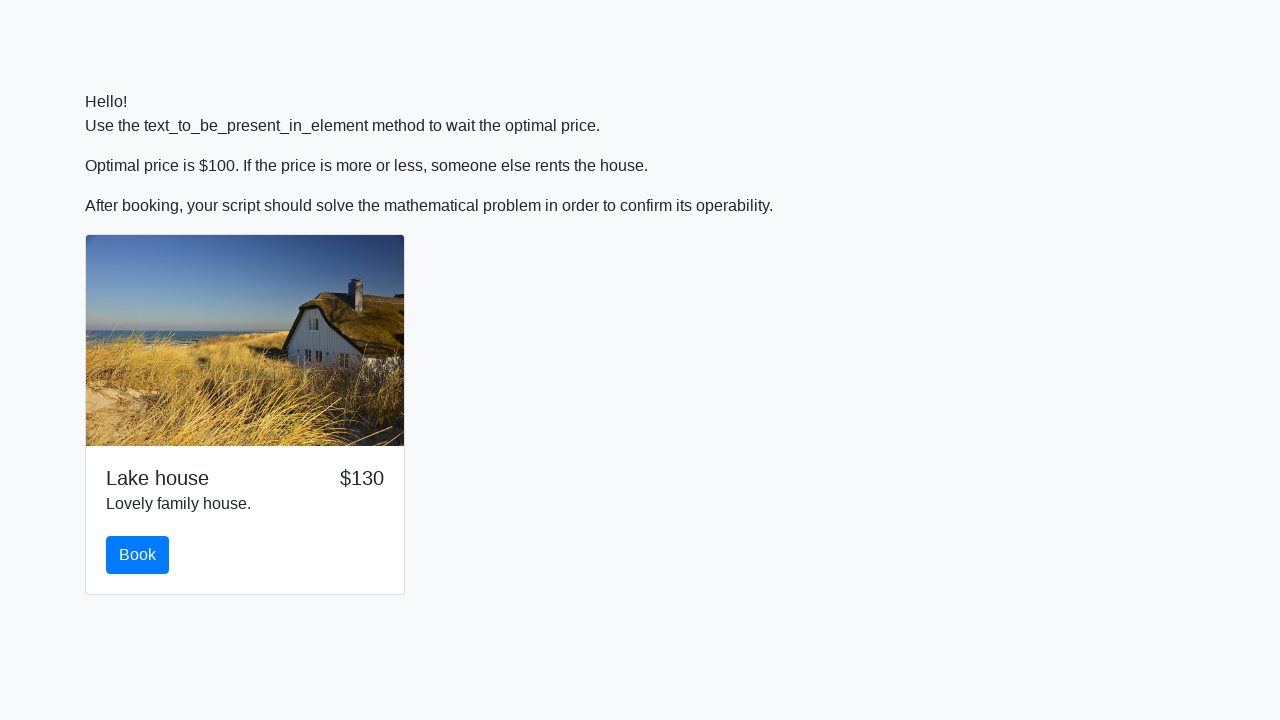